Navigates to W3Schools JavaScript window.open() reference page, maximizes the window, and retrieves the window handle identifier.

Starting URL: https://www.w3schools.com/jsref/met_win_open.asp

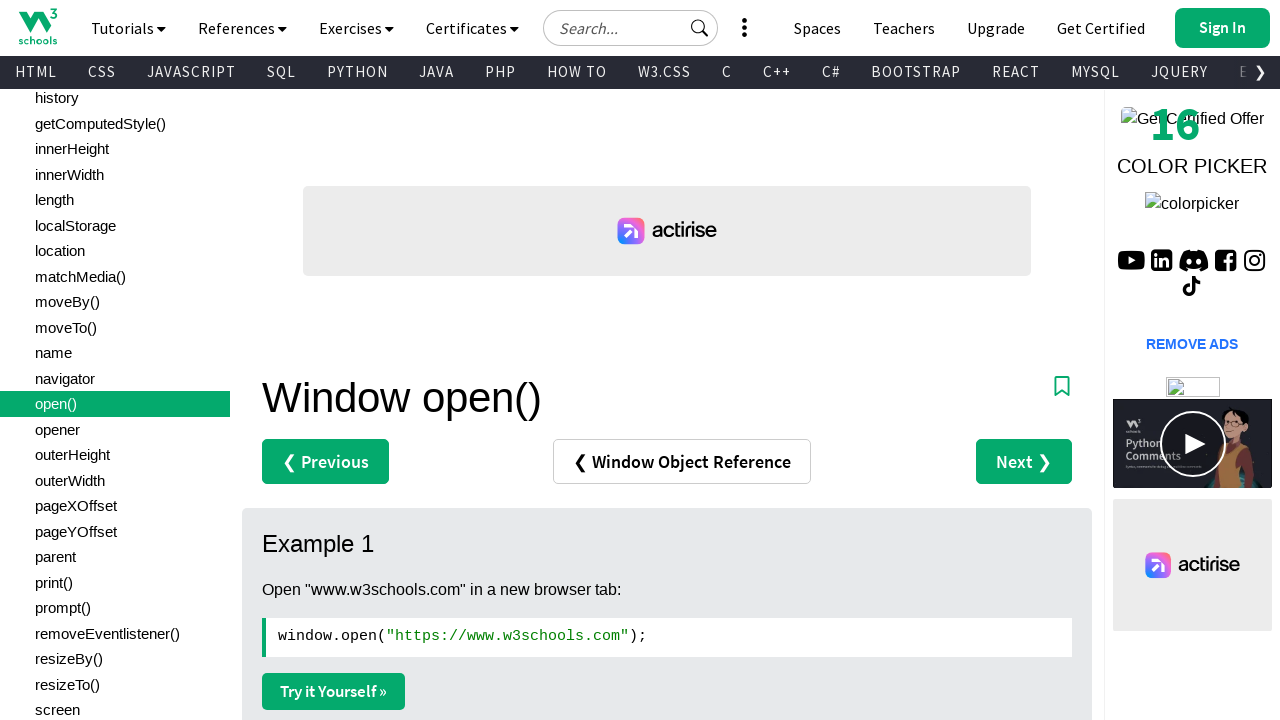

Navigated to W3Schools JavaScript window.open() reference page
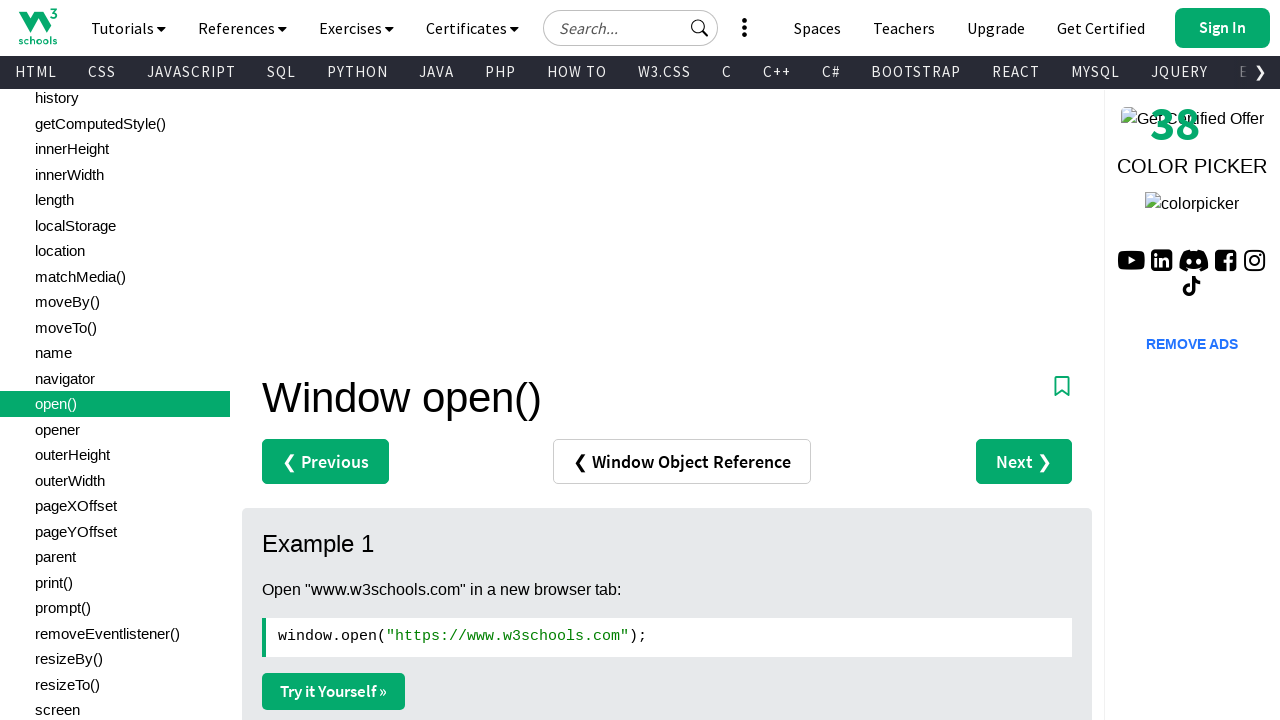

Maximized browser window to 1920x1080
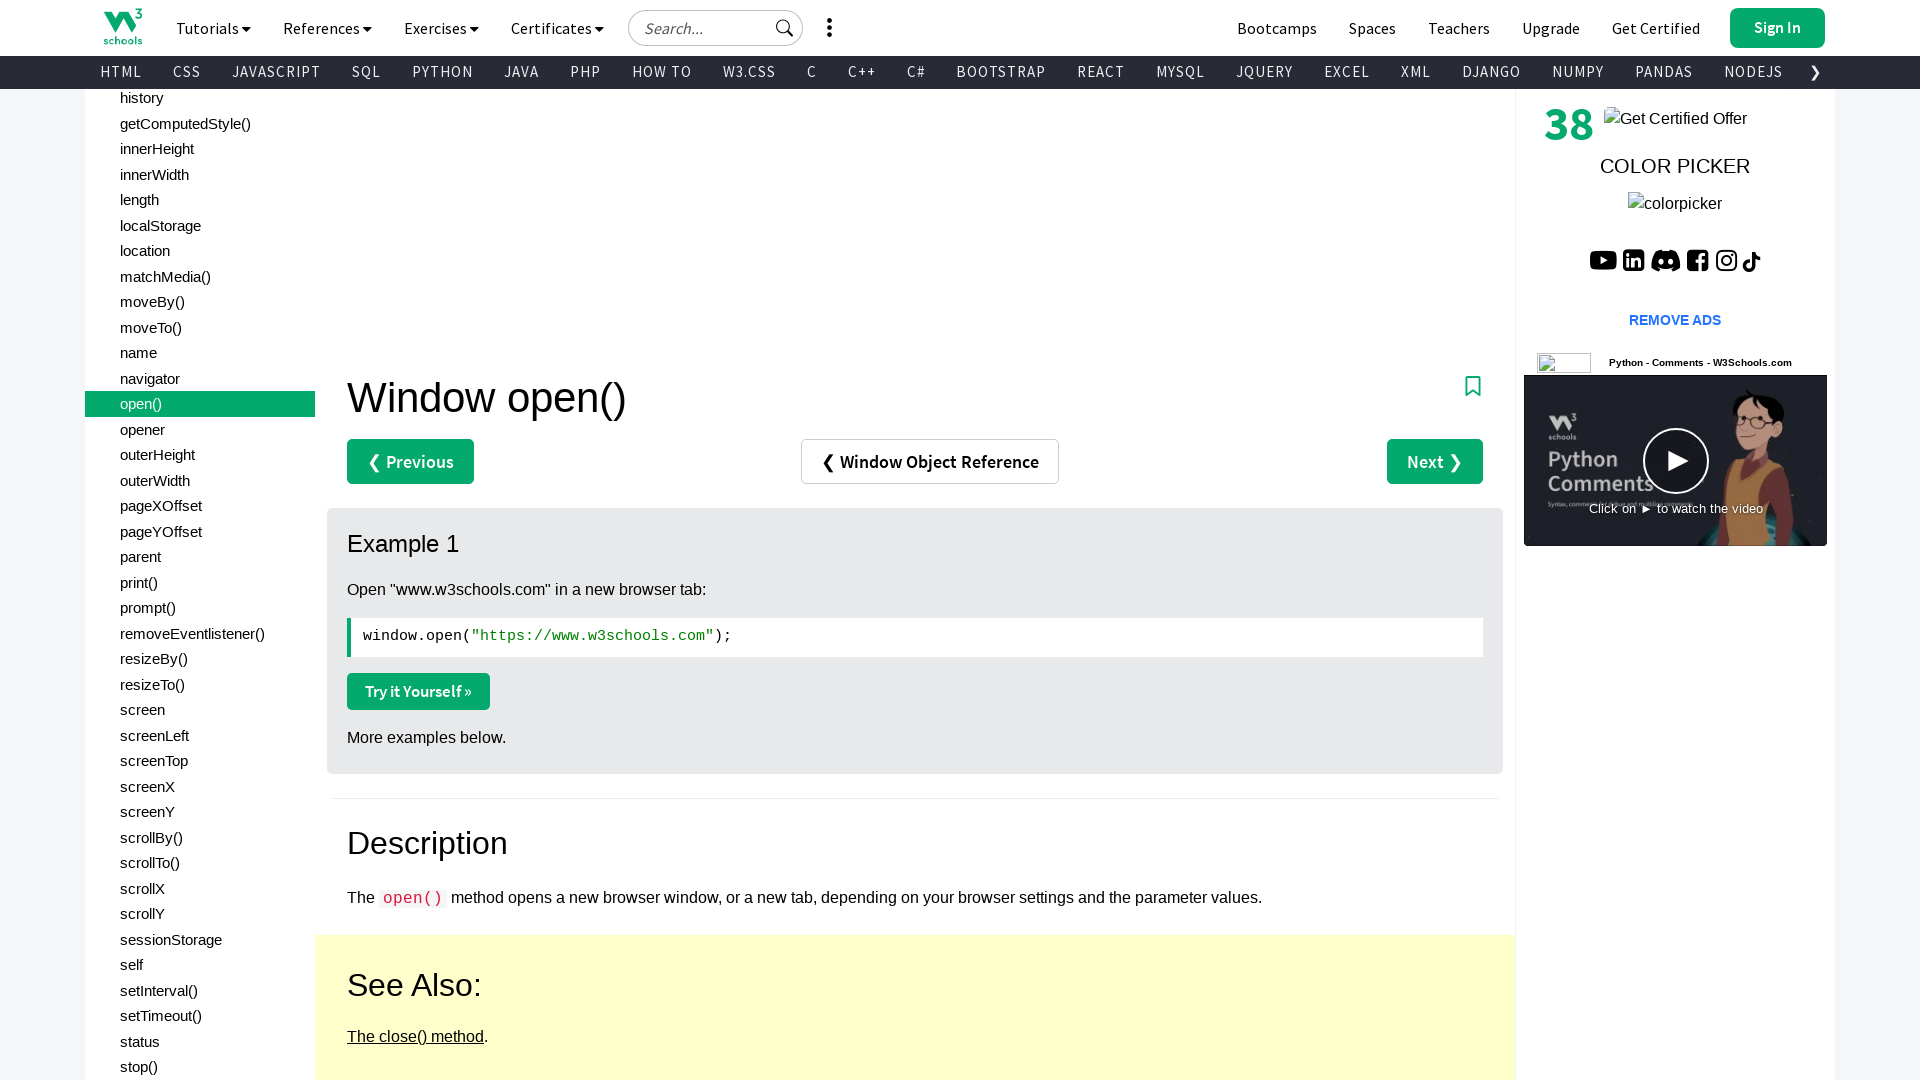

Page content loaded - body element detected
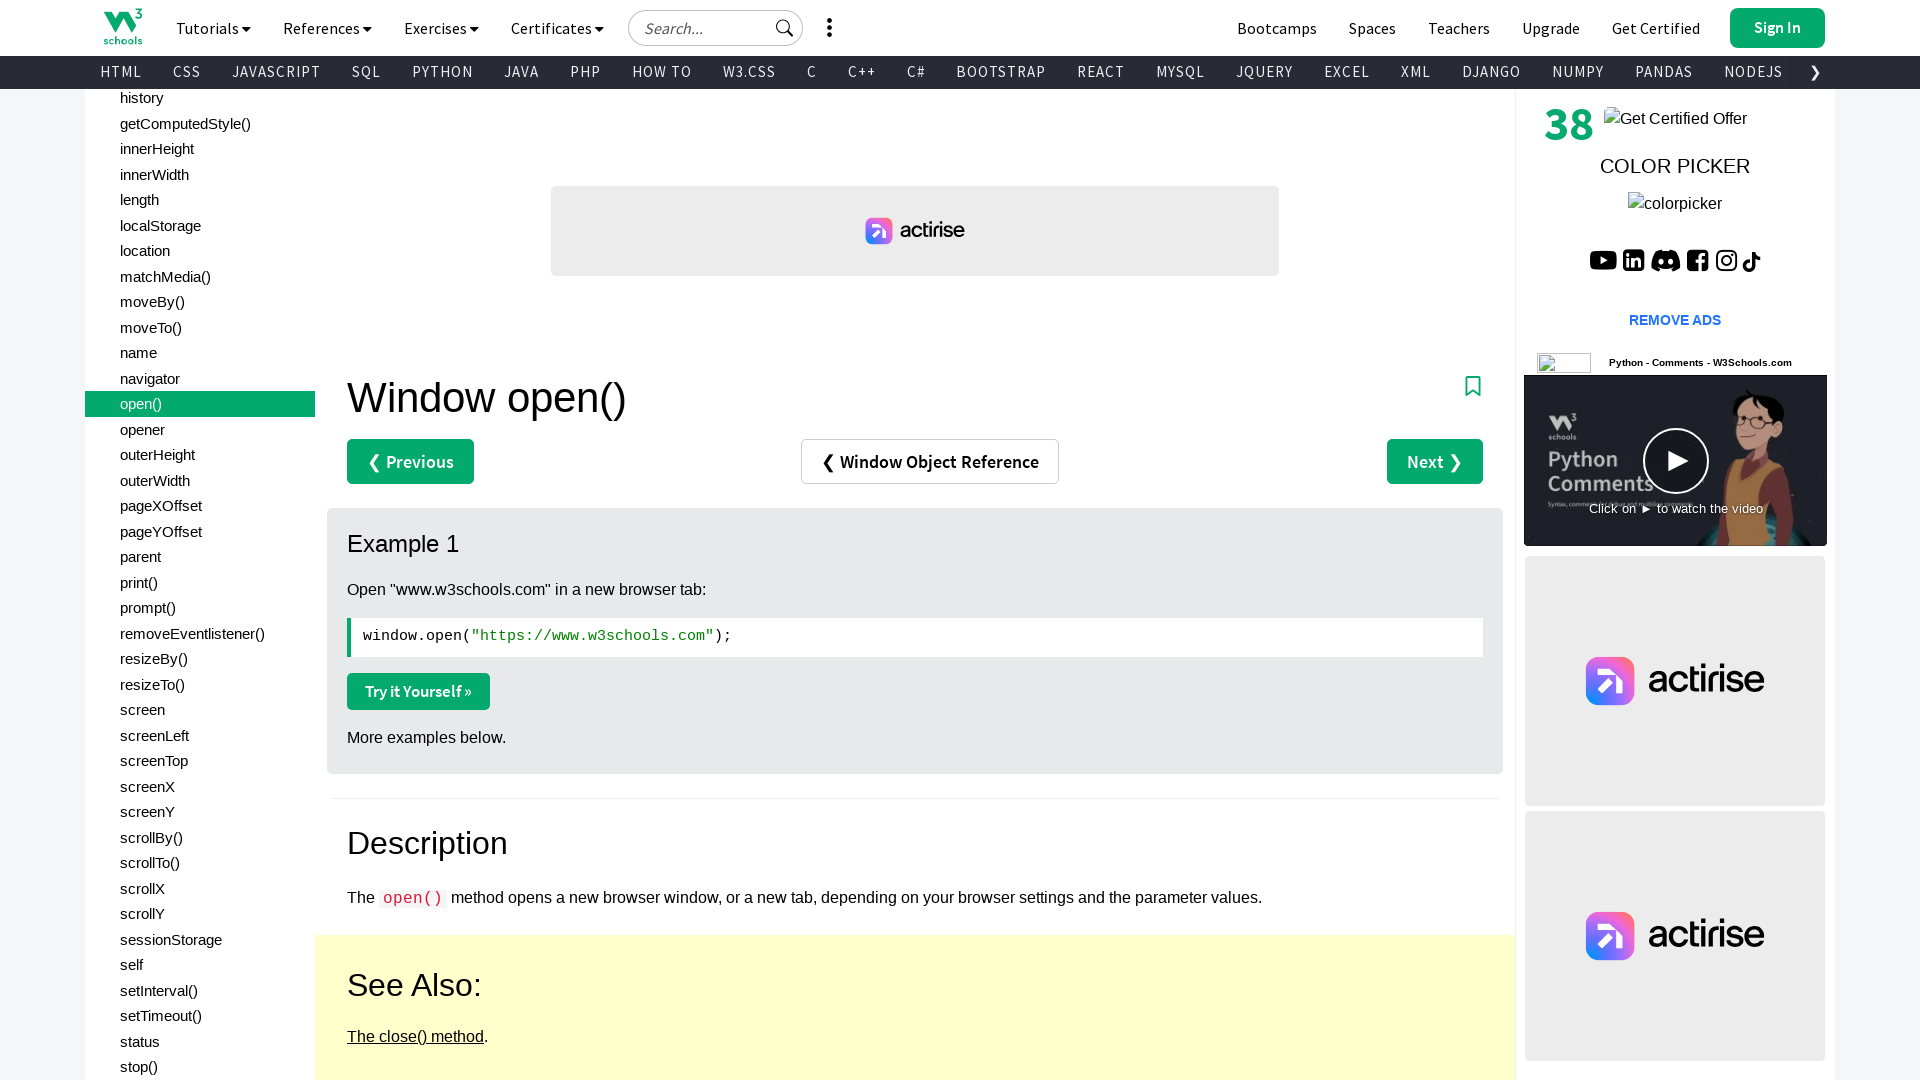

Retrieved window handle identifier - Current page URL: https://www.w3schools.com/jsref/met_win_open.asp
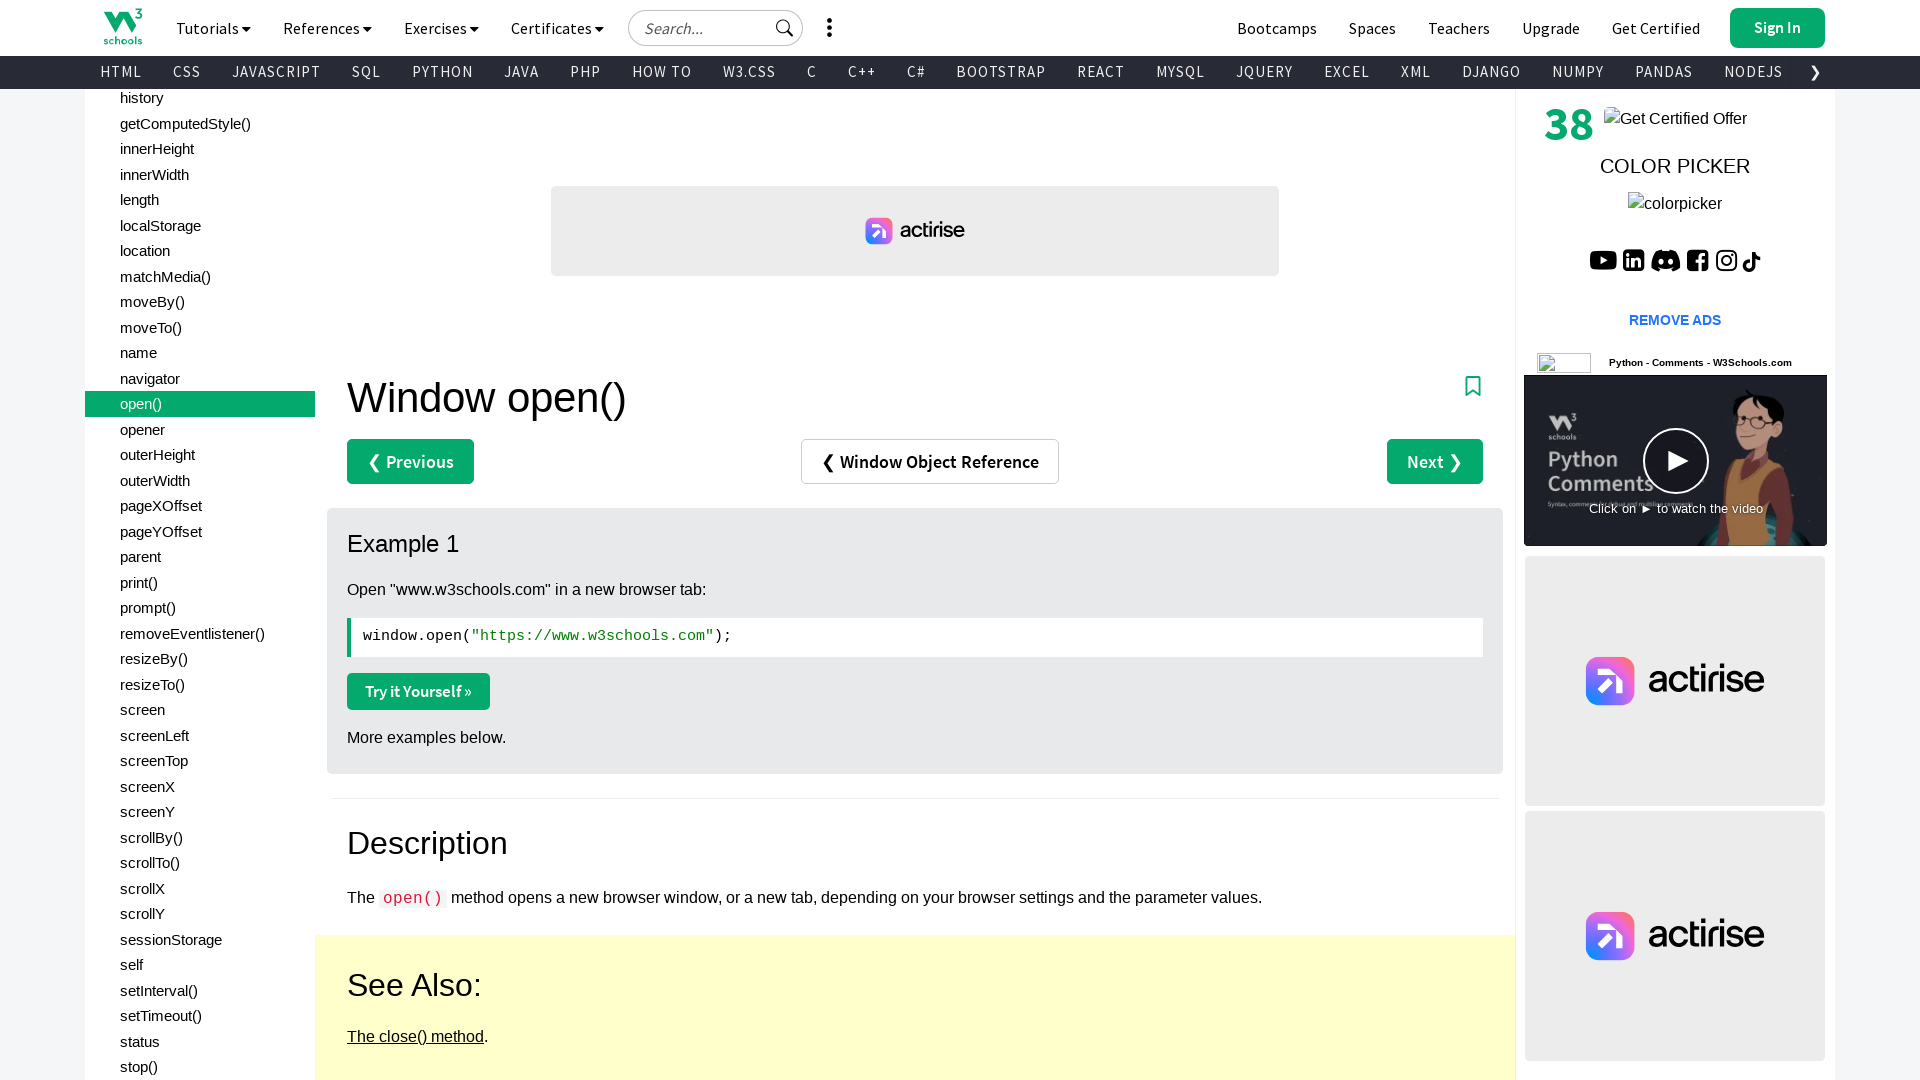

Printed current page URL to console
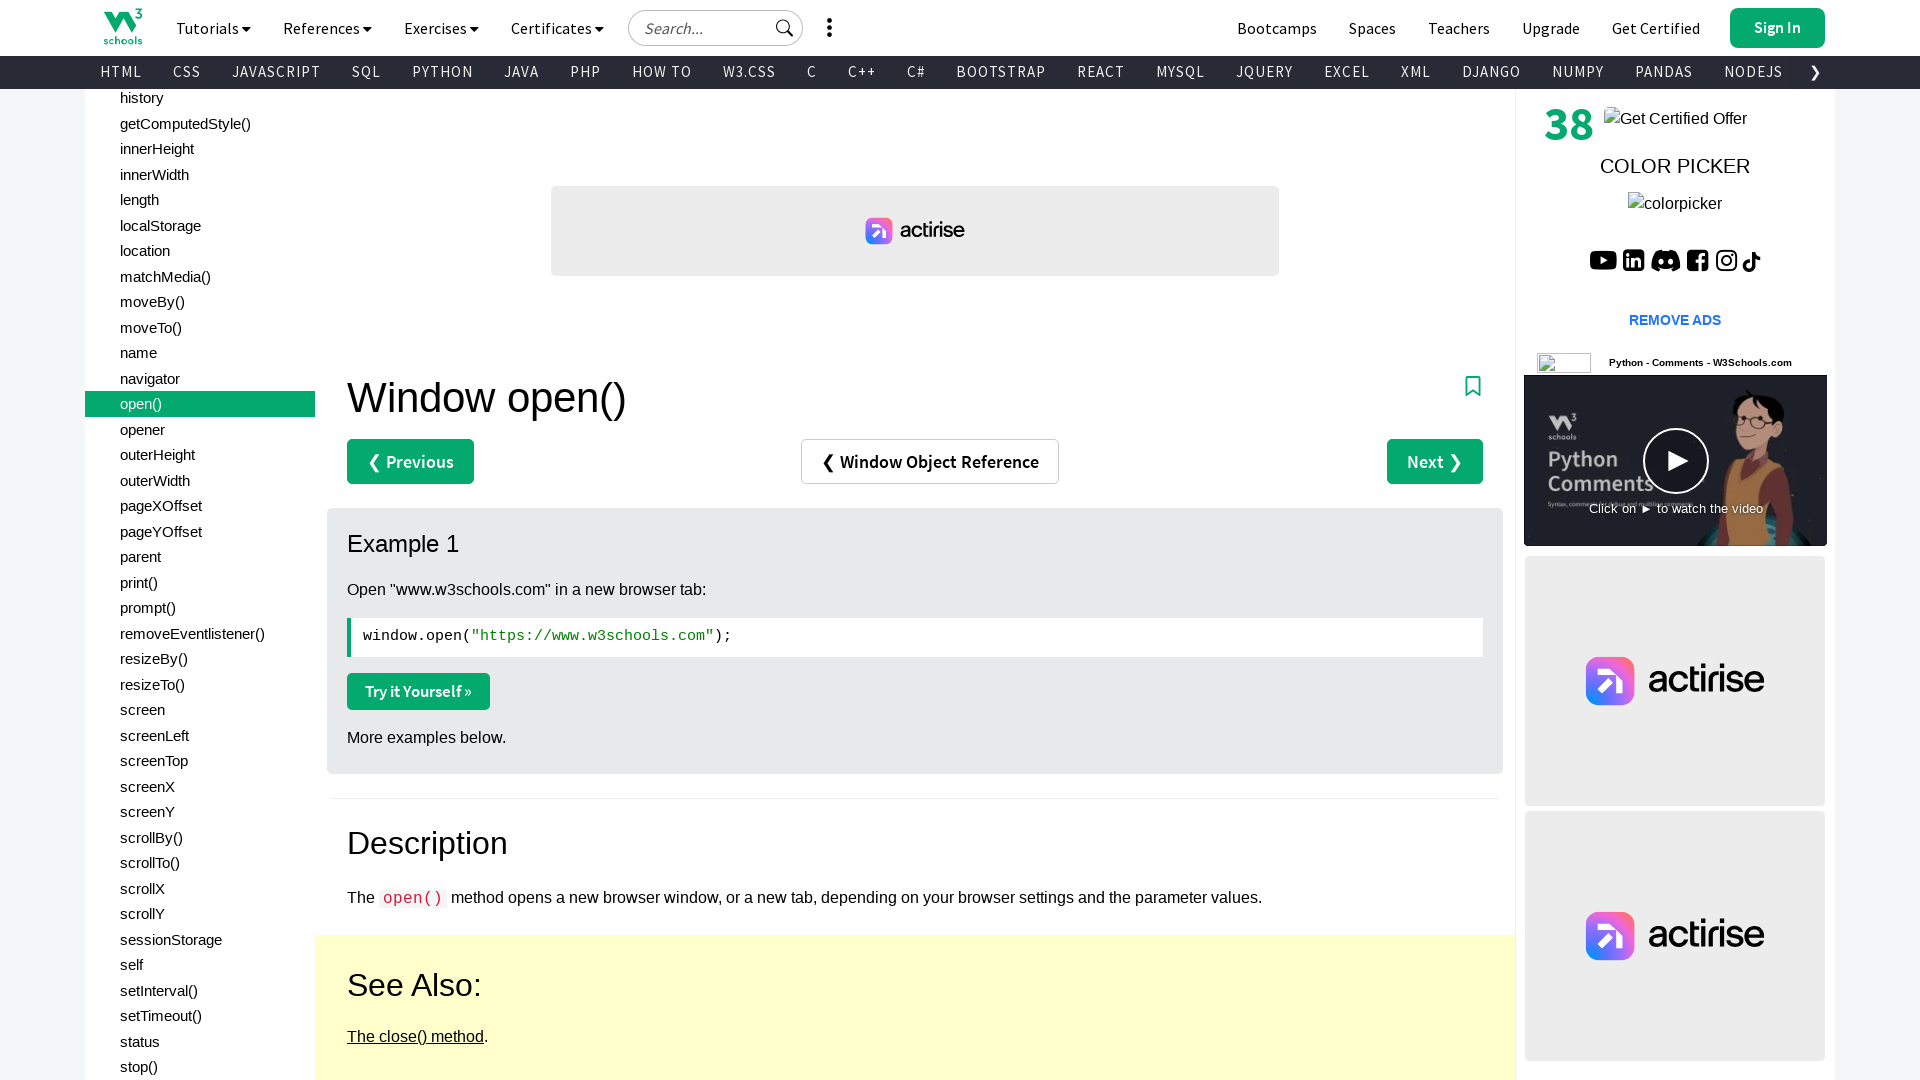

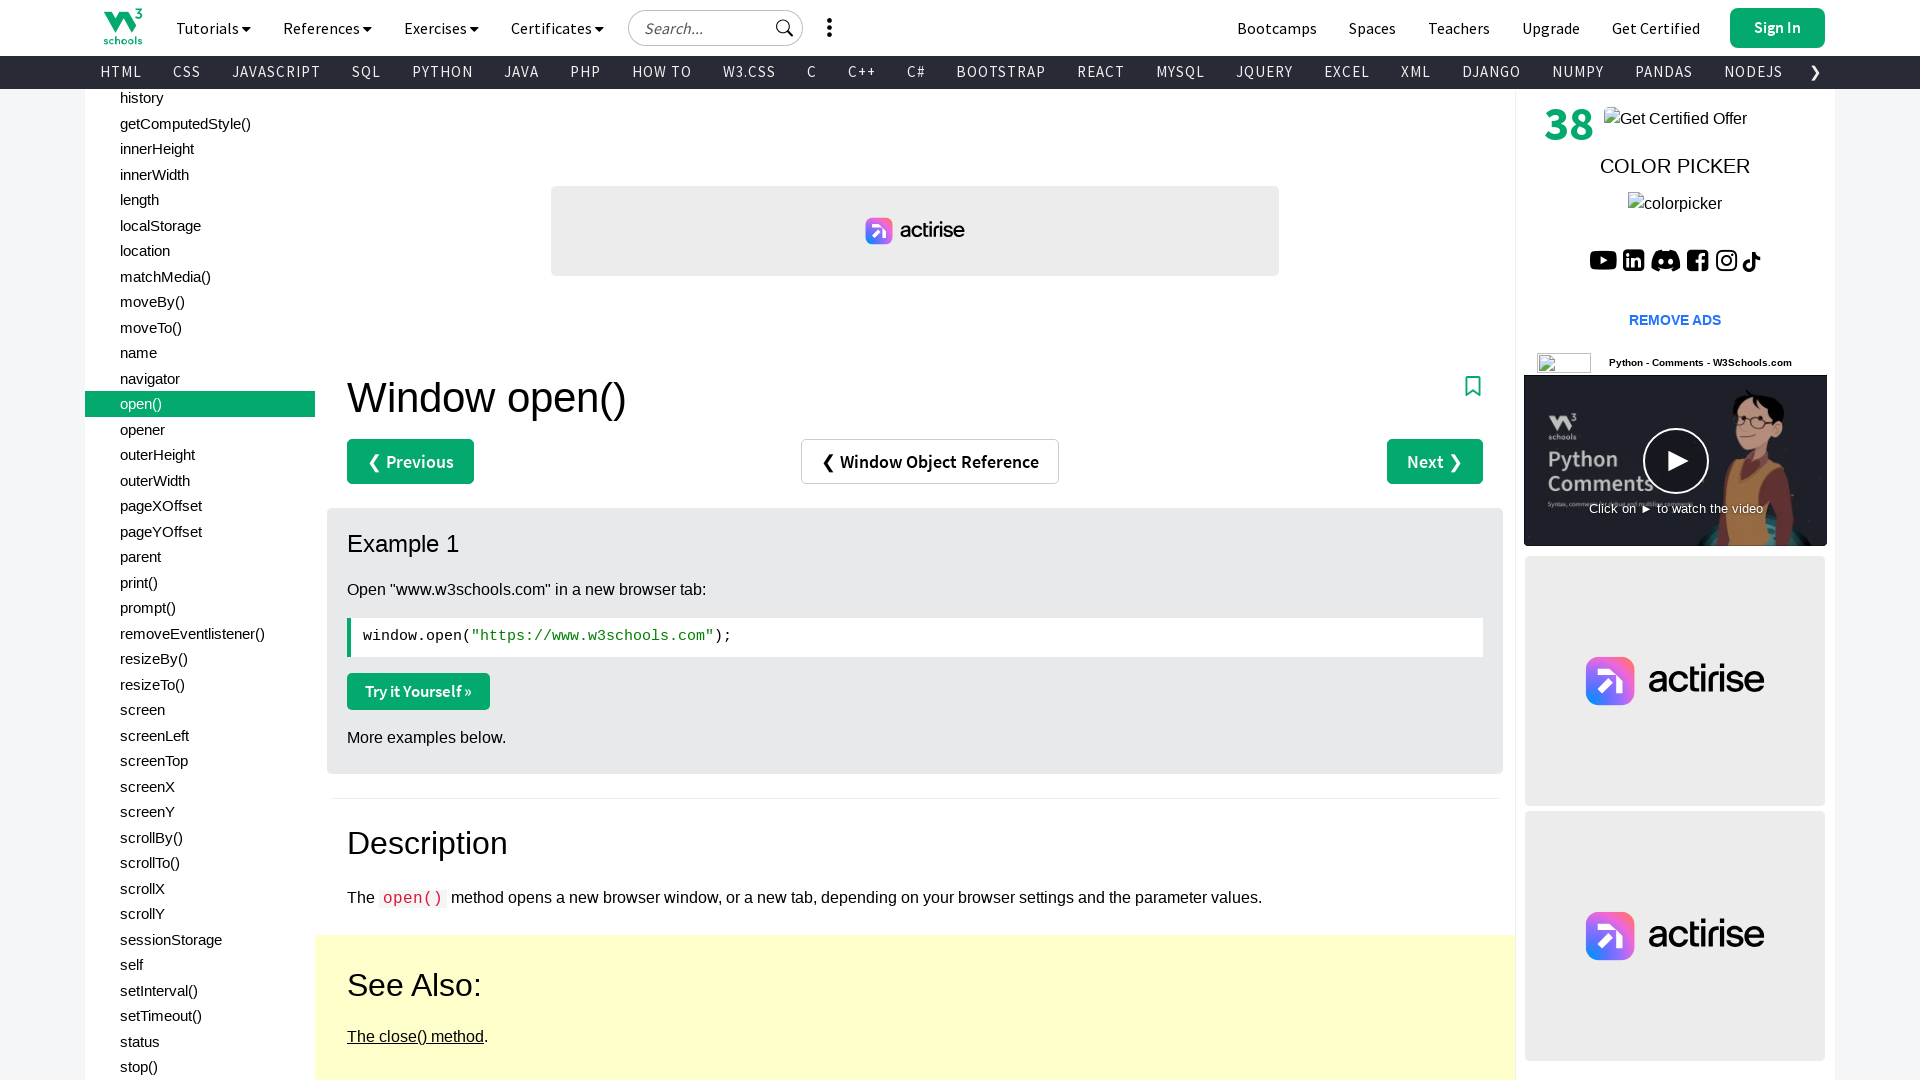